Tests JavaScript alert handling by clicking a button that triggers an alert, then accepting the alert dialog

Starting URL: http://www.echoecho.com/javascript4.htm

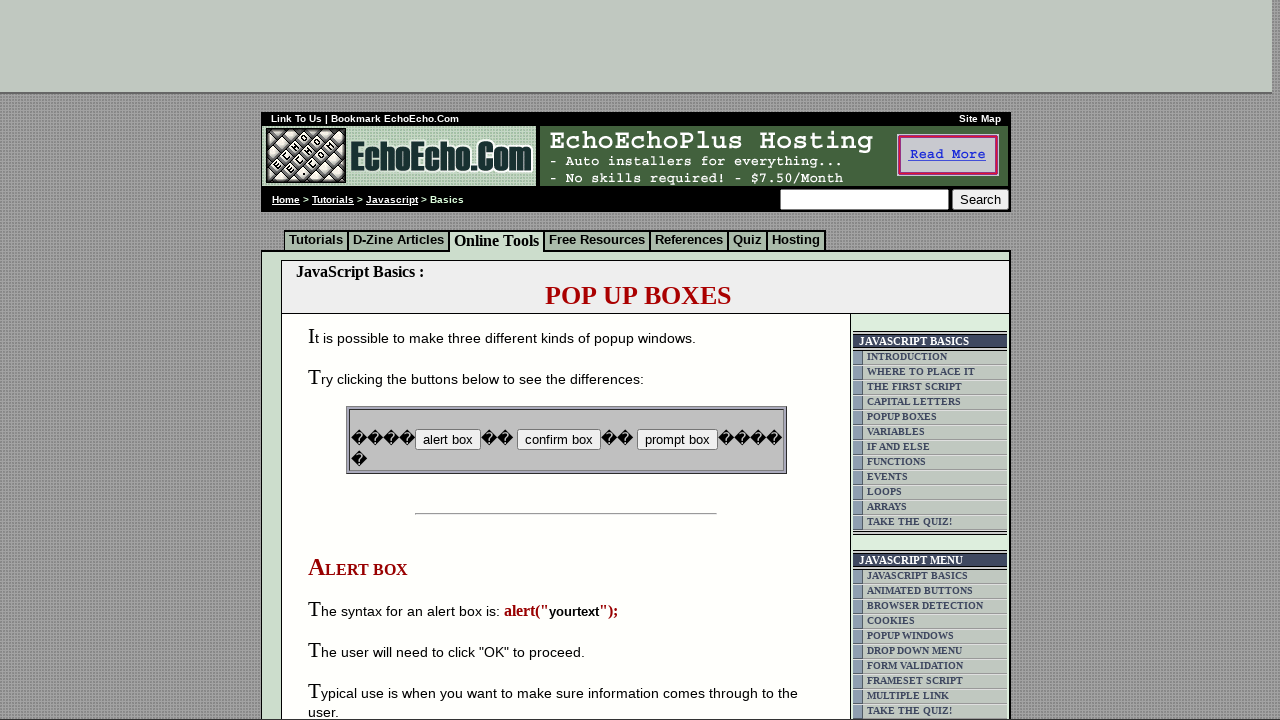

Set up dialog handler to accept alerts
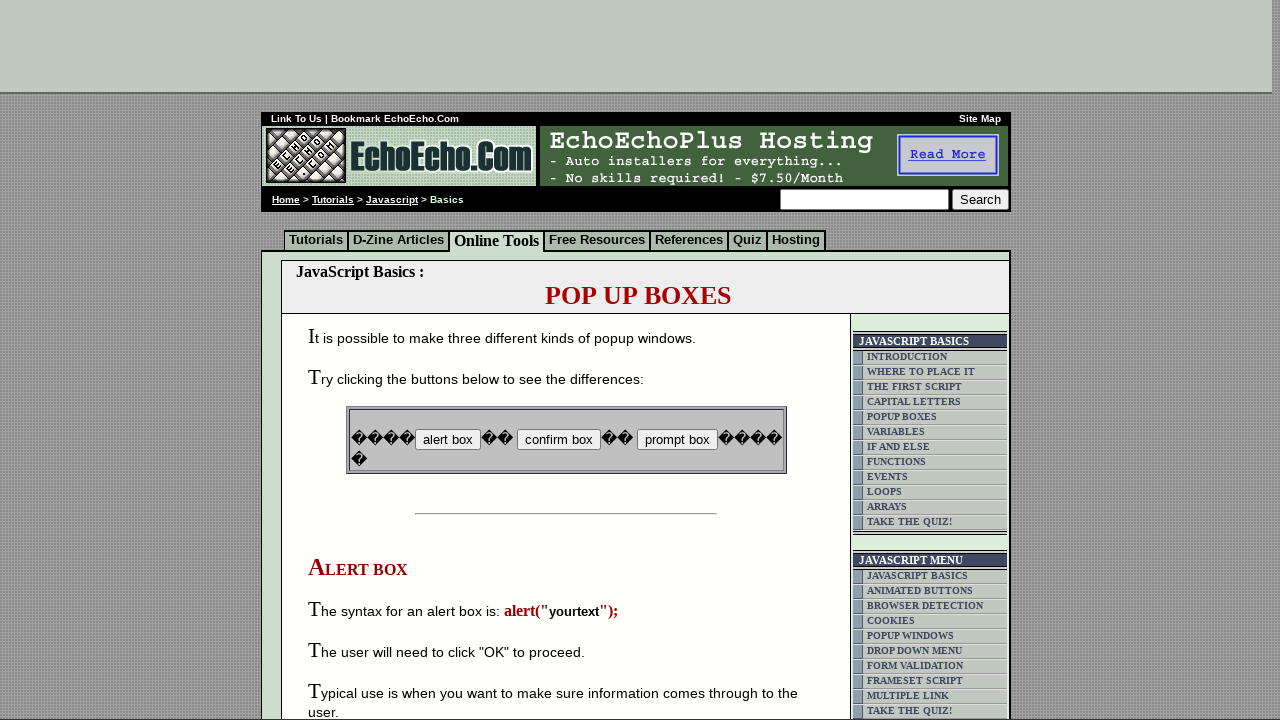

Clicked button to trigger JavaScript alert at (448, 440) on input[name='B1']
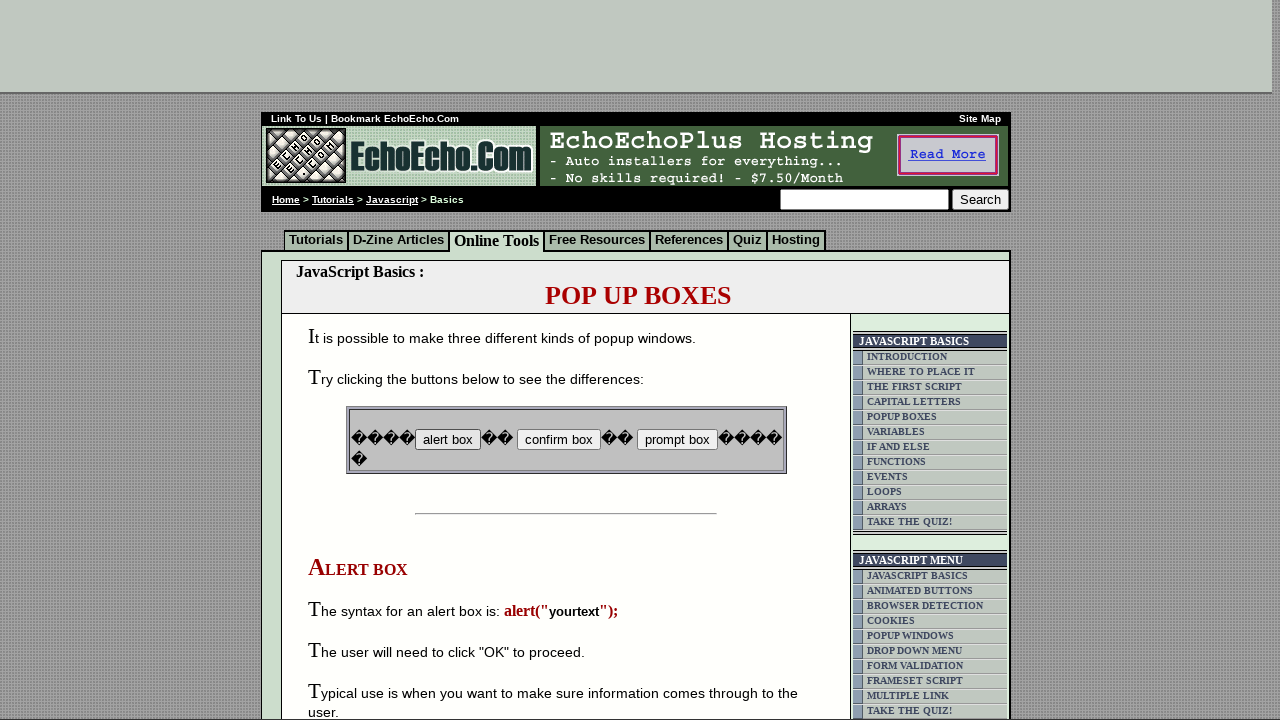

Waited for alert to be processed
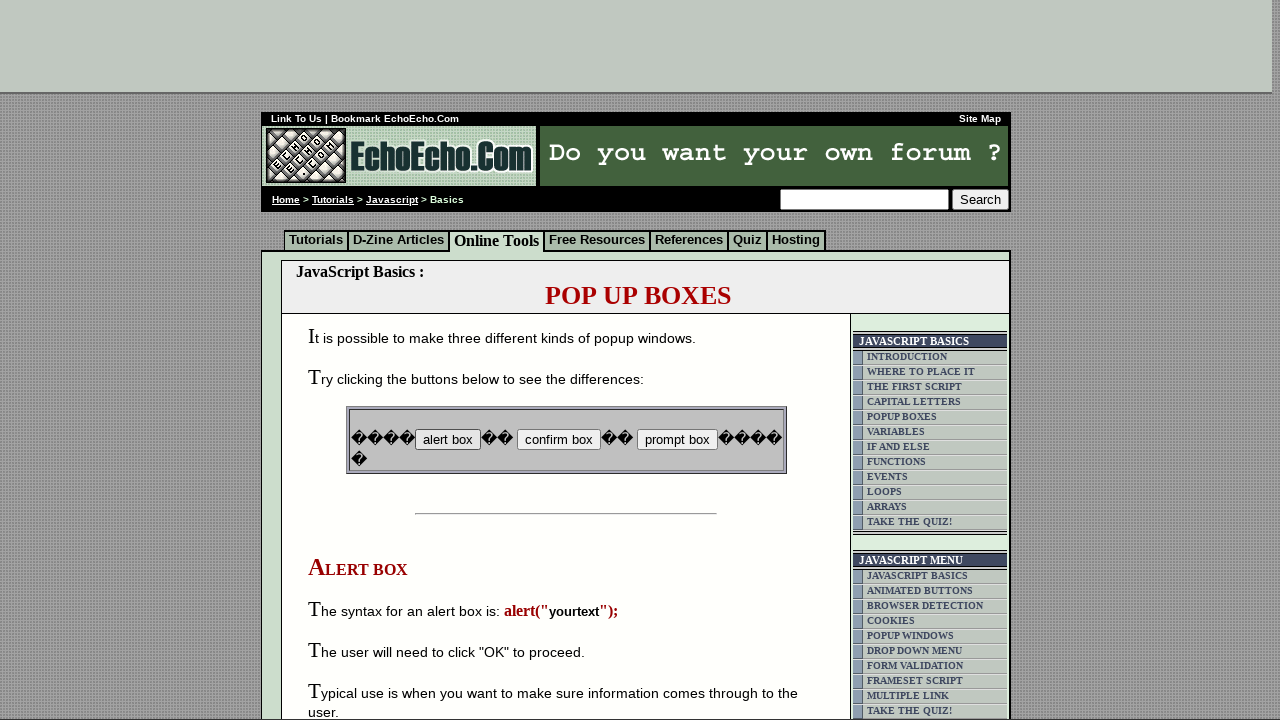

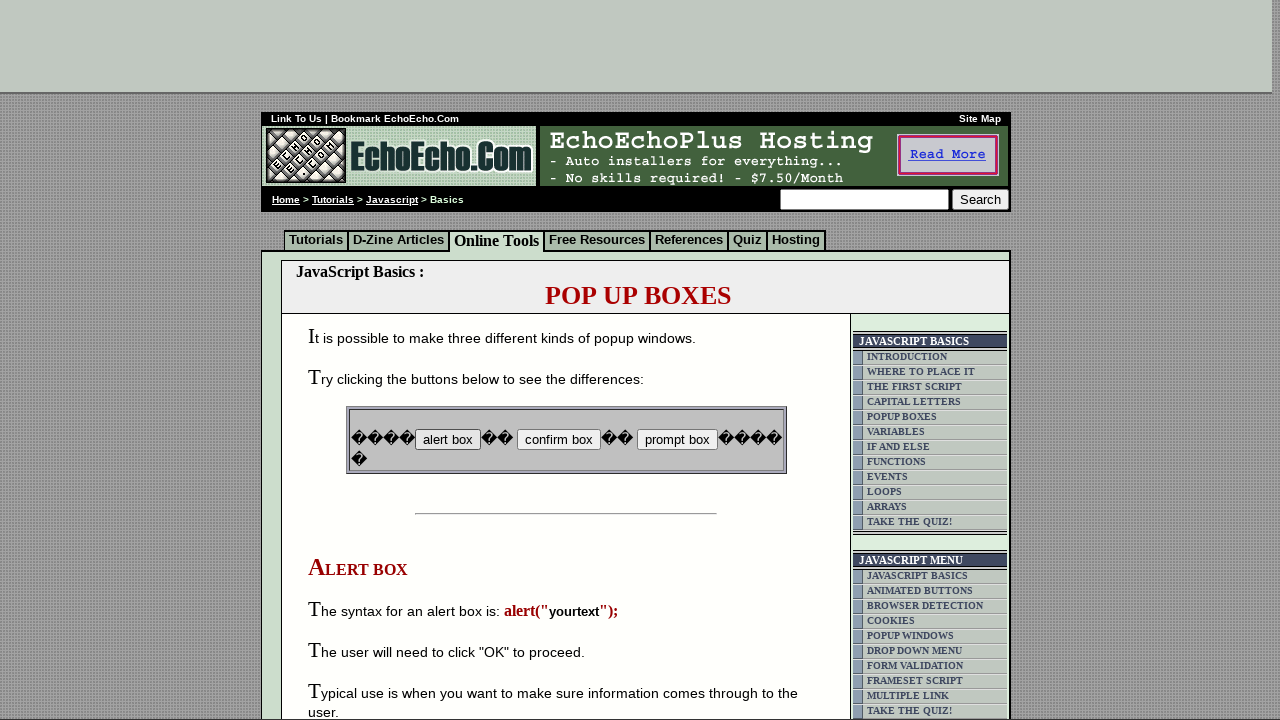